Verifies that Target Circle page displays at least 10 benefit cells

Starting URL: https://www.target.com/circle

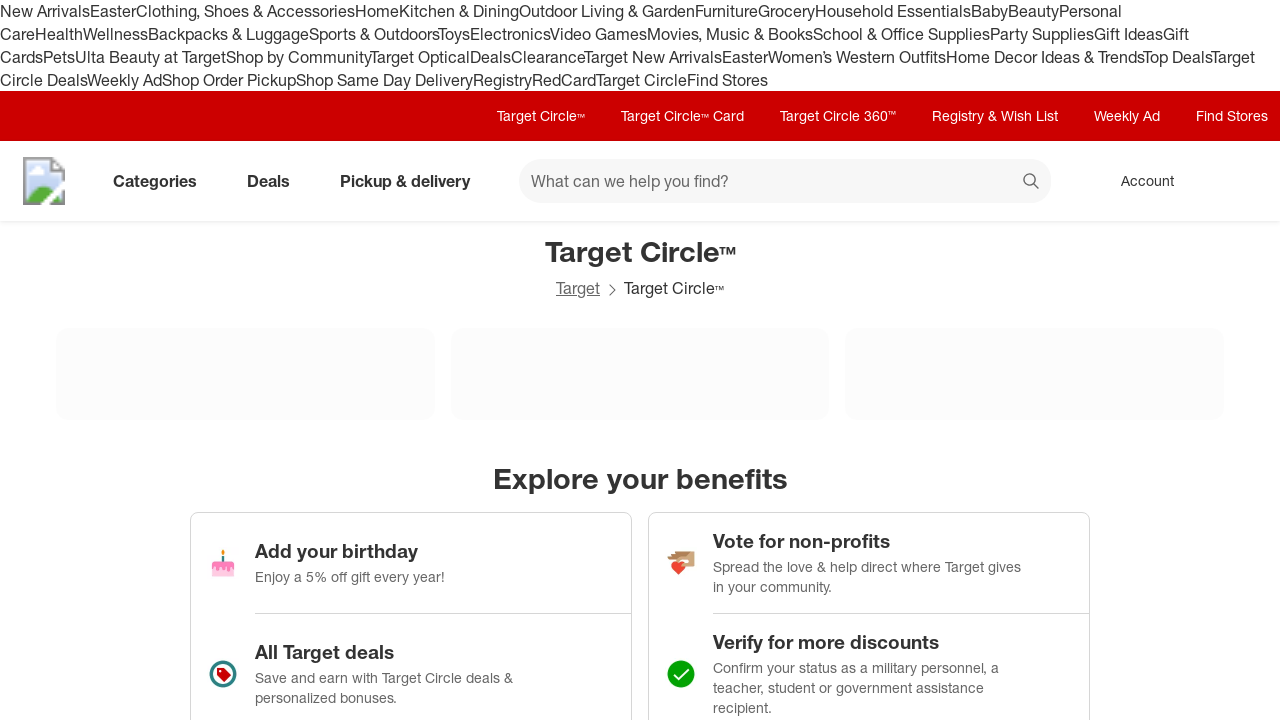

Navigated to Target Circle page
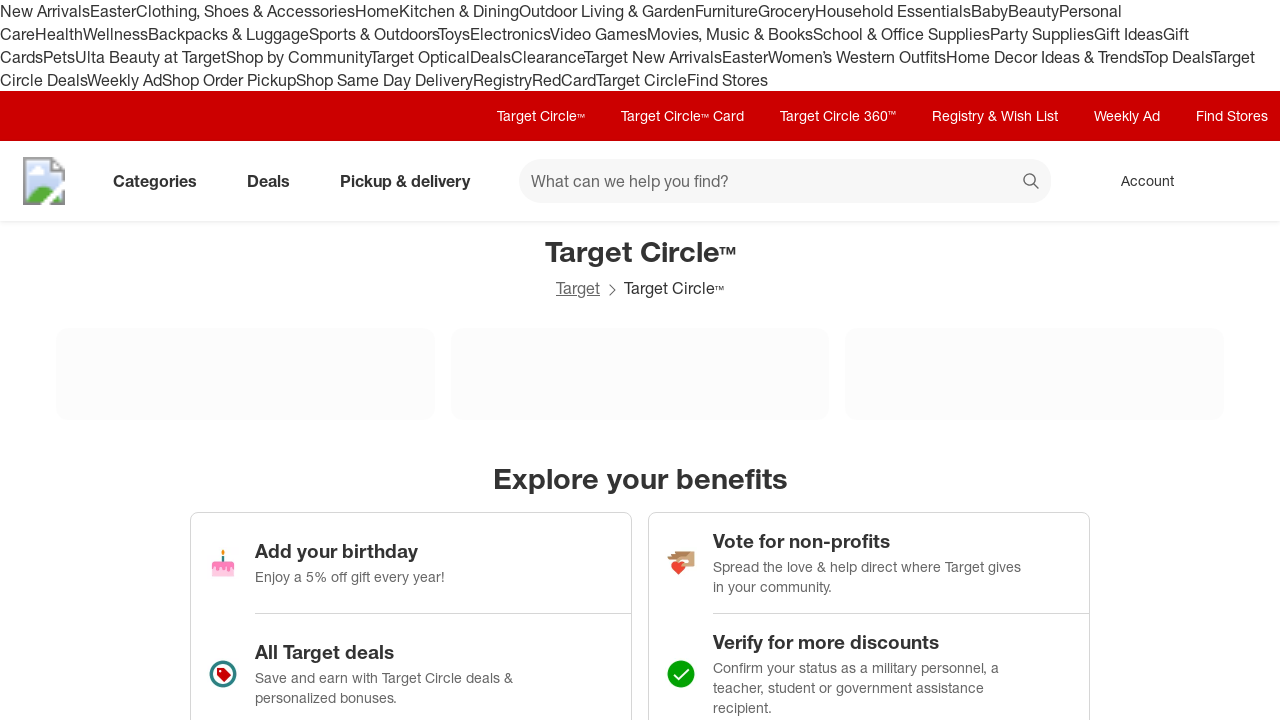

Located all benefit cells on the page
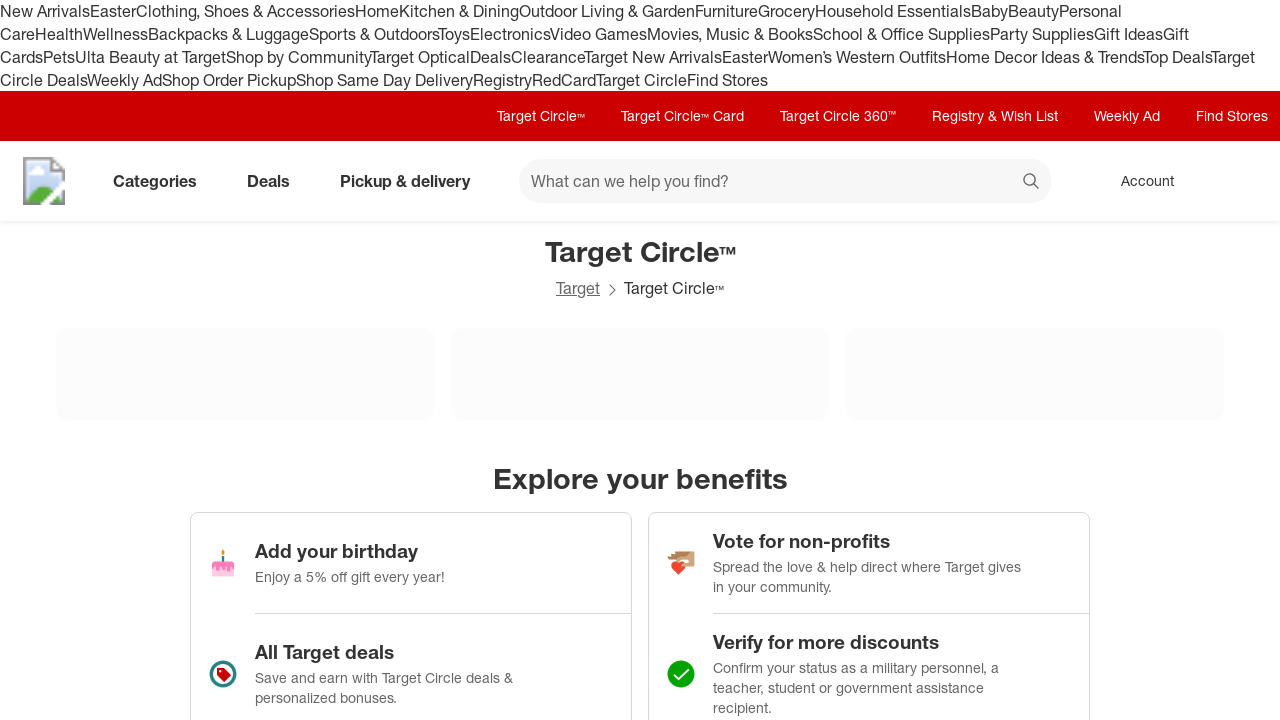

Verified that at least 10 benefit cells are displayed (found 14 cells)
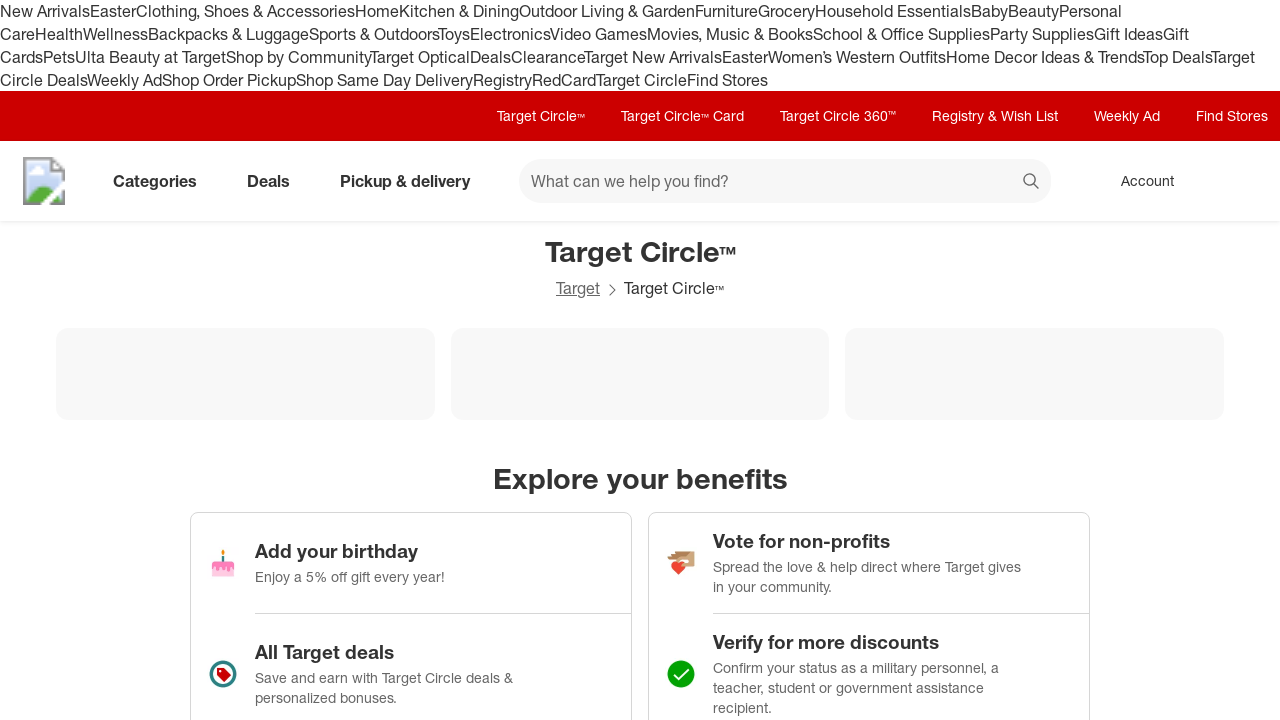

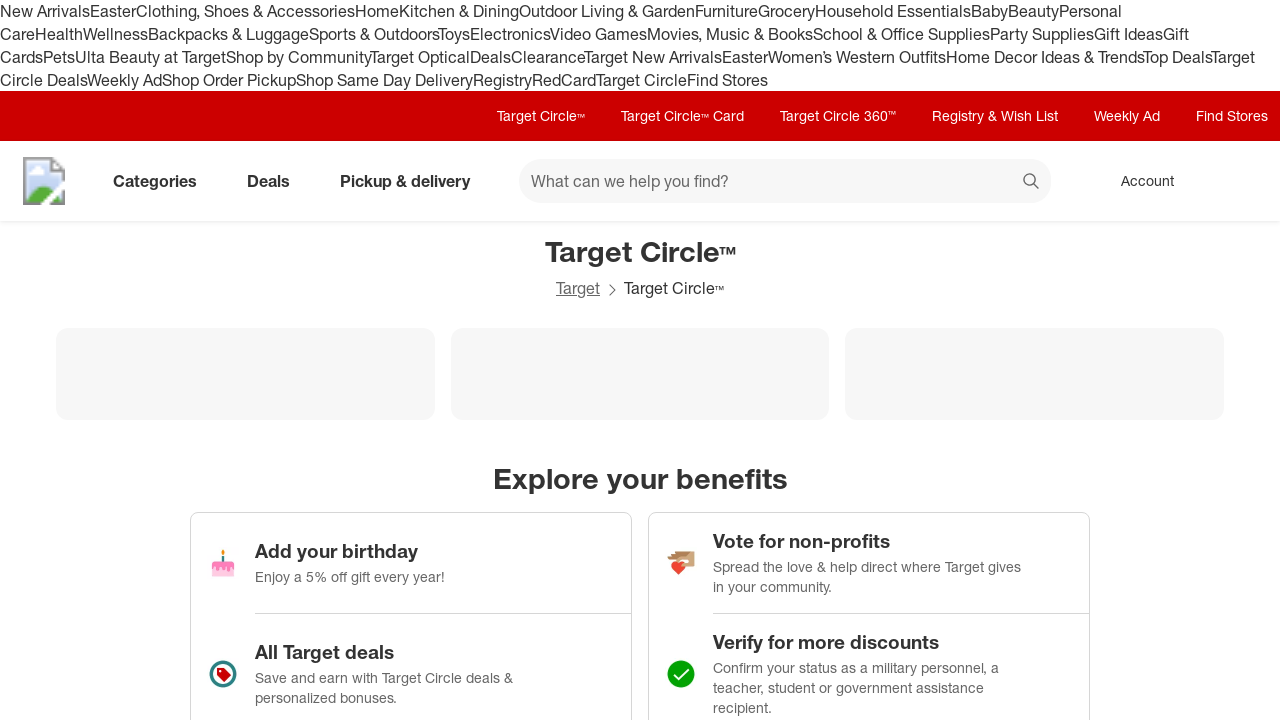